Tests user registration form by clicking the Register link and filling in username, password, confirm password, and email fields with randomly generated values.

Starting URL: http://eaapp.somee.com

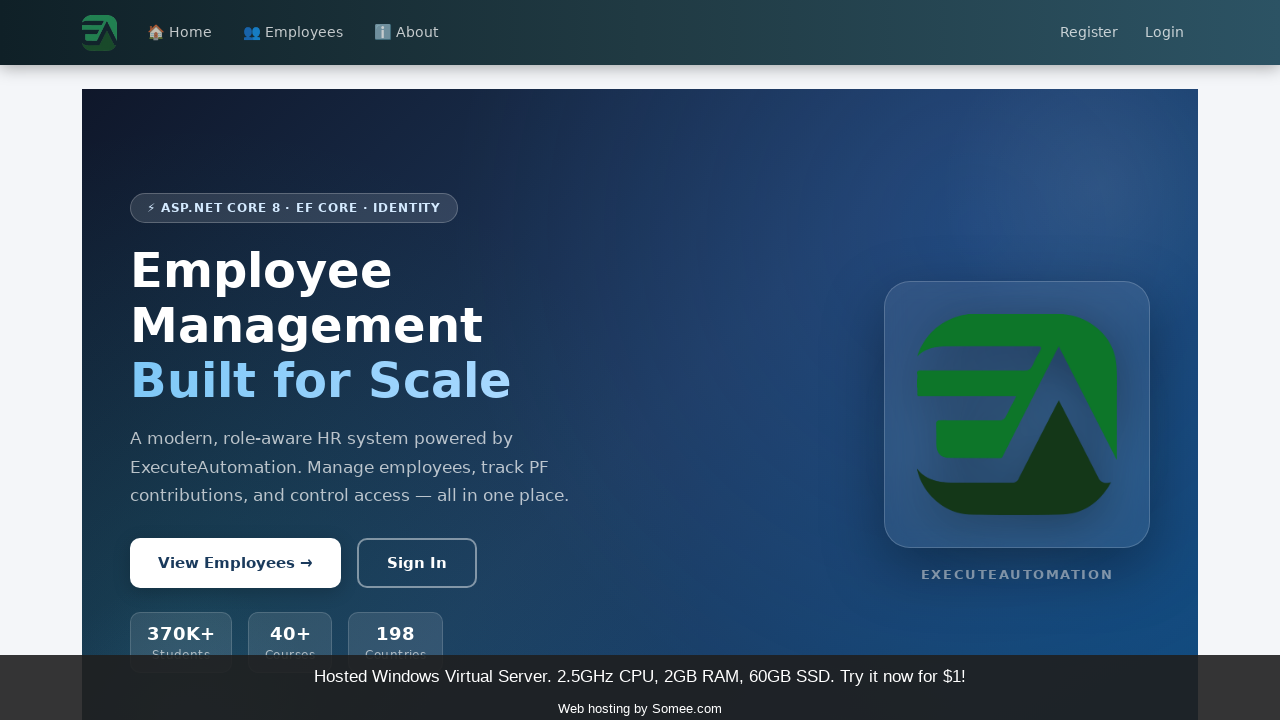

Clicked Register link at (1089, 33) on text=Register
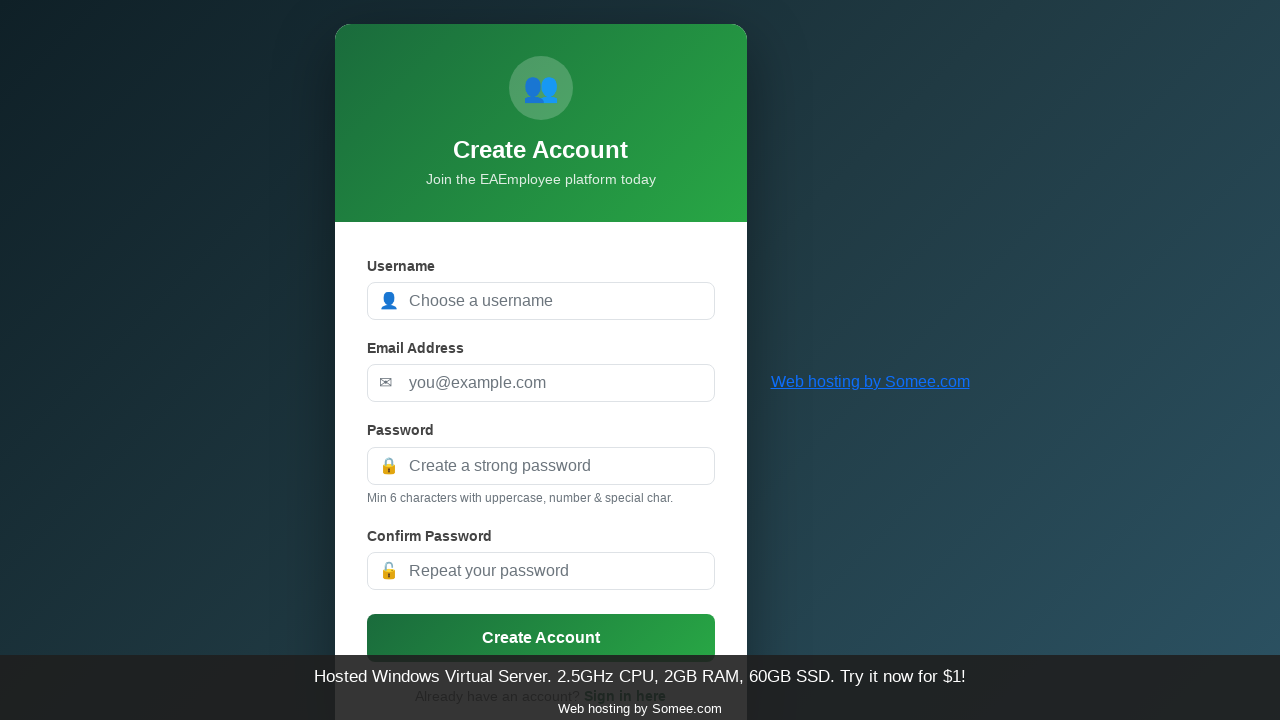

Filled username field with 'user_7f3a9b2e' on #UserName
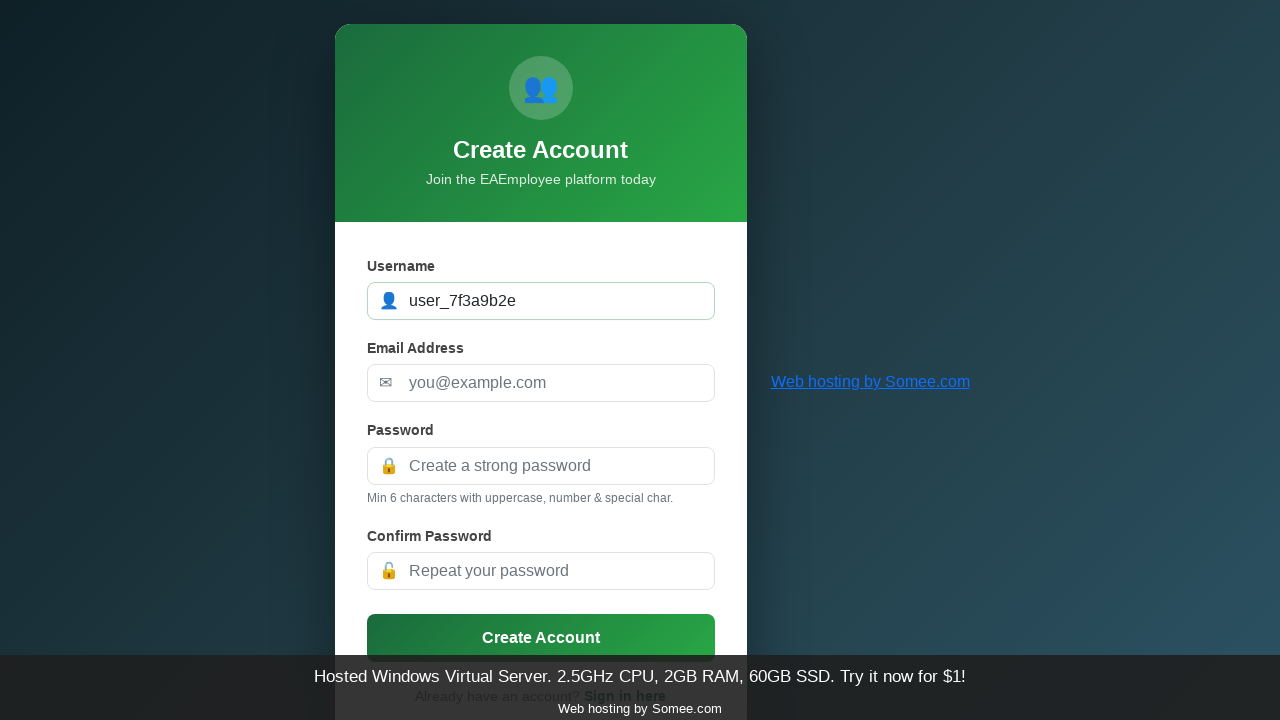

Filled password field with 'TestPass#2024!' on #Password
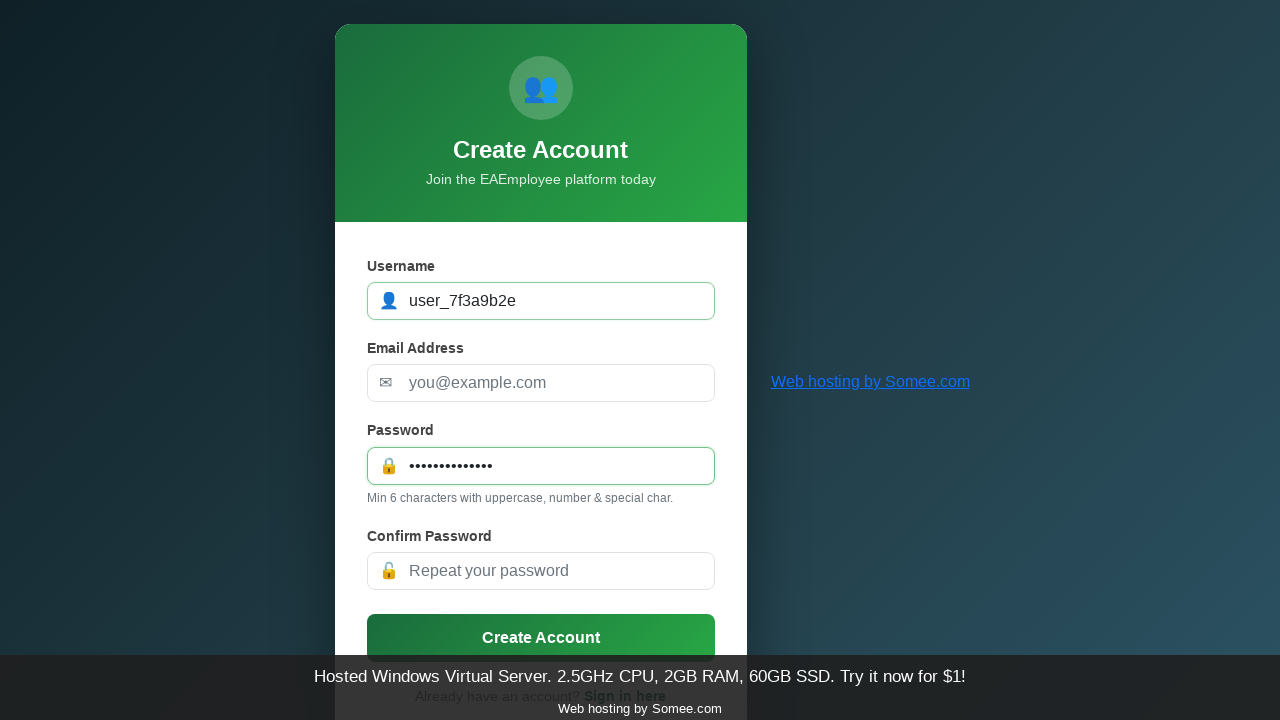

Filled confirm password field with 'TestPass#2024!' on #ConfirmPassword
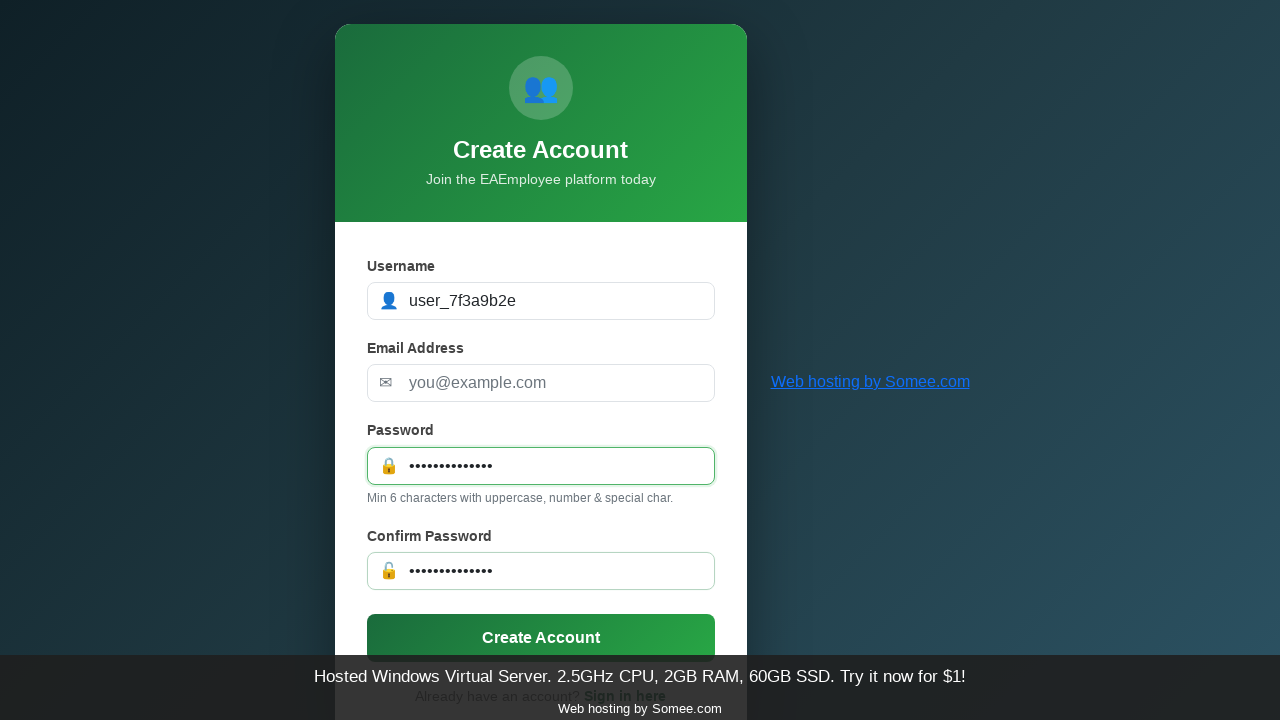

Filled email field with 'testuser_7f3a@example.com' on #Email
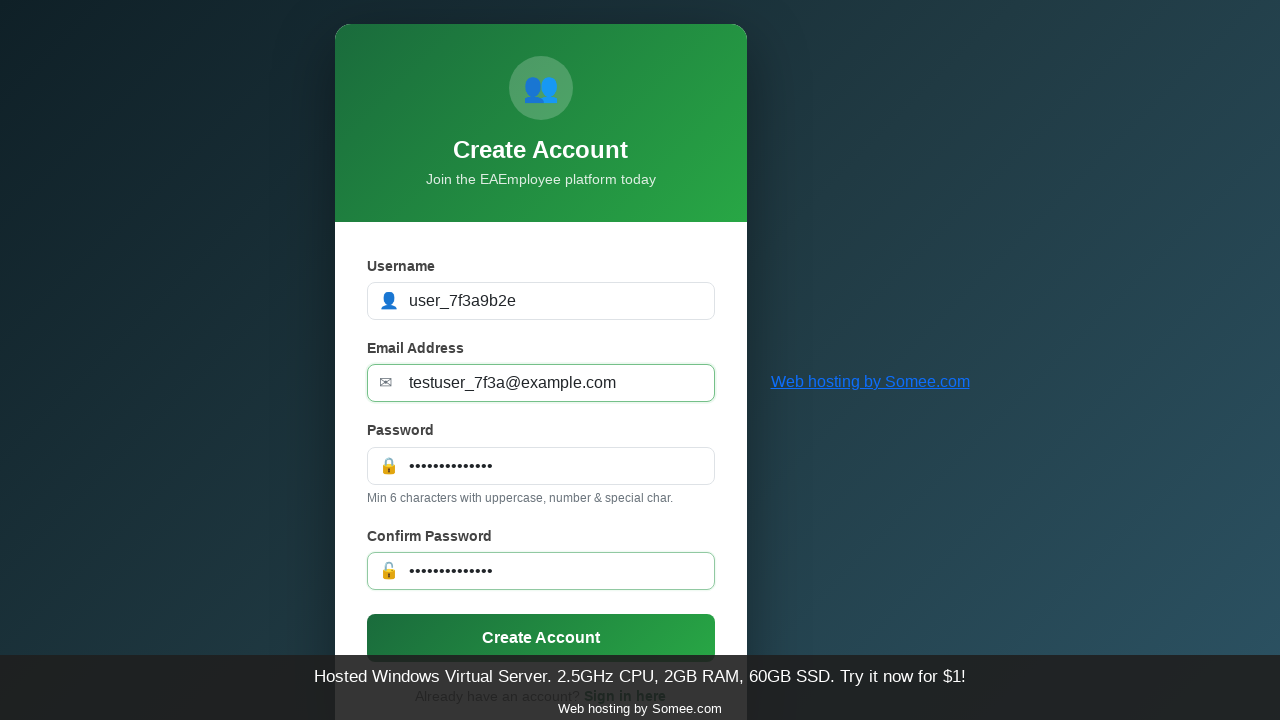

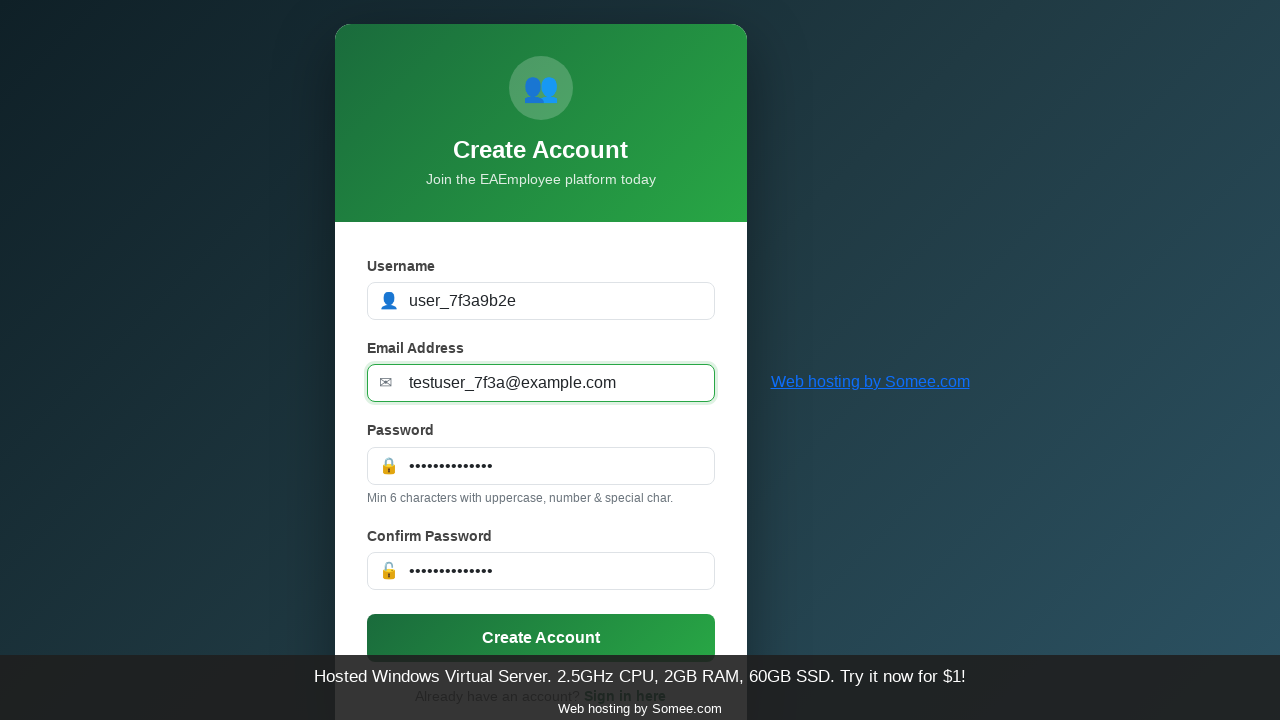